Tests ReactJS dropdown by selecting "Stevie Feliciano" and then "Jenny Hess" from the dropdown menu

Starting URL: https://react.semantic-ui.com/maximize/dropdown-example-selection/

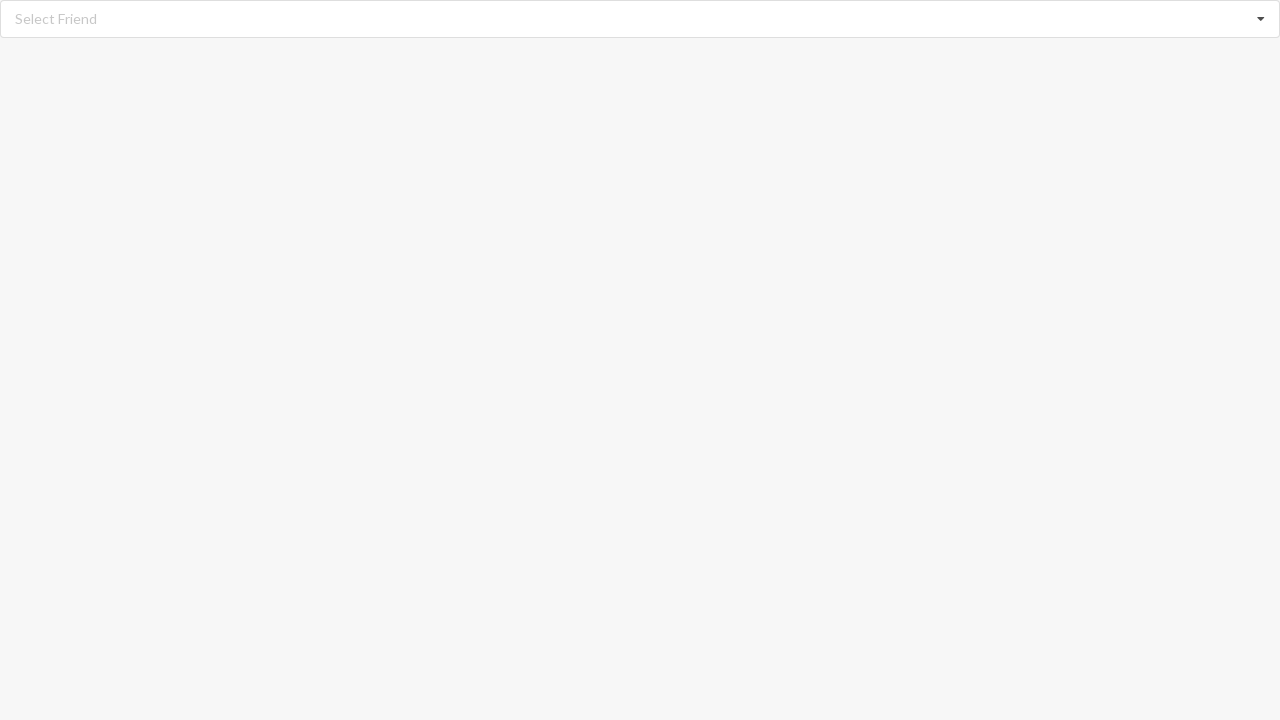

Clicked dropdown icon to open menu at (1261, 19) on i.dropdown
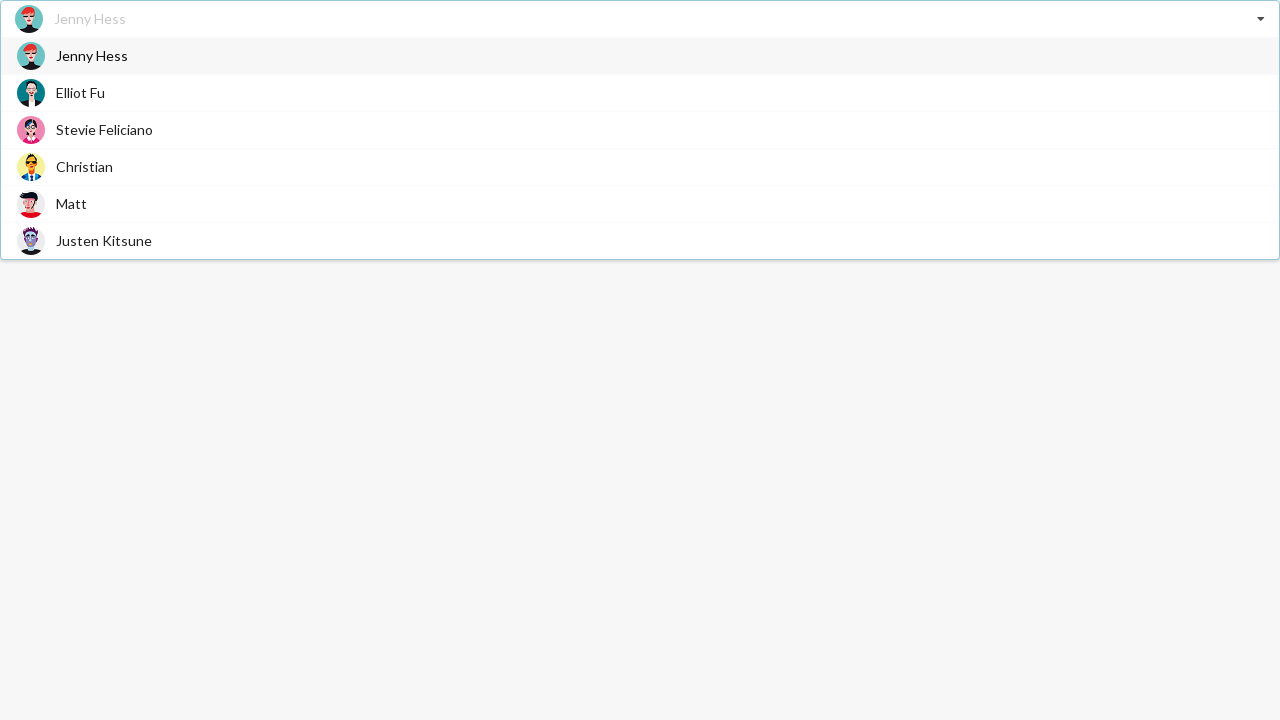

Dropdown menu items loaded
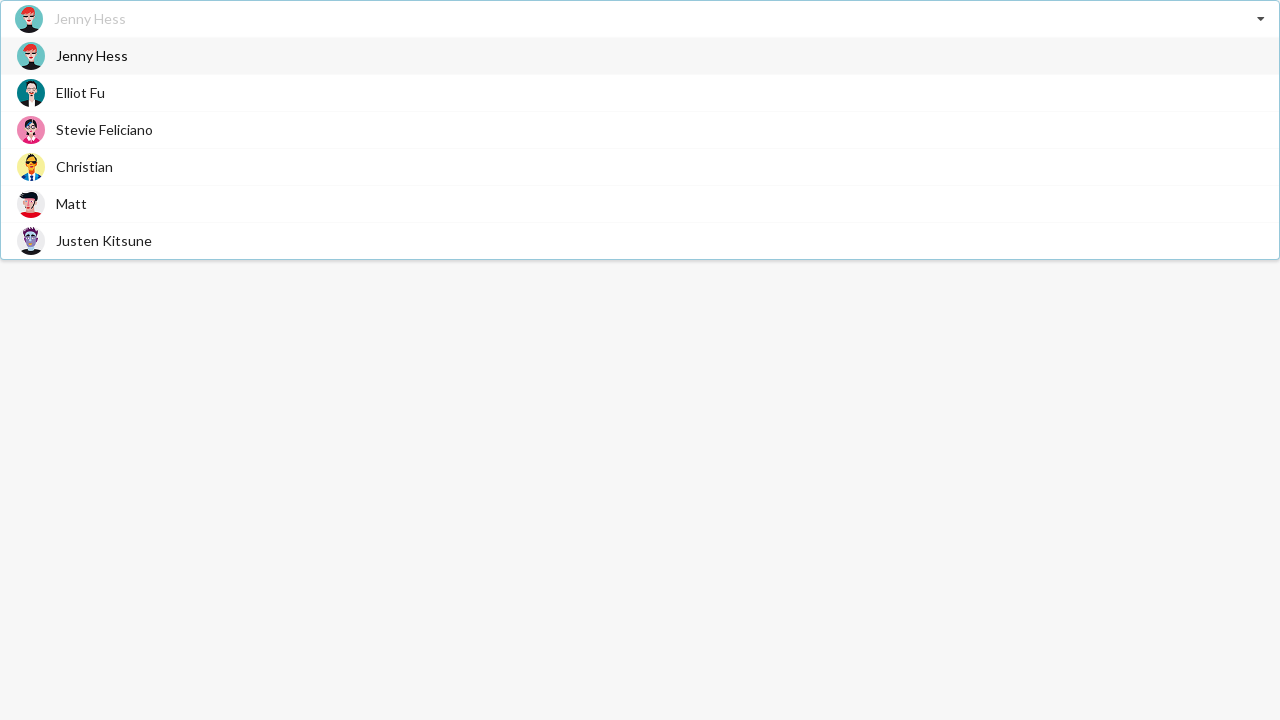

Selected 'Stevie Feliciano' from dropdown menu
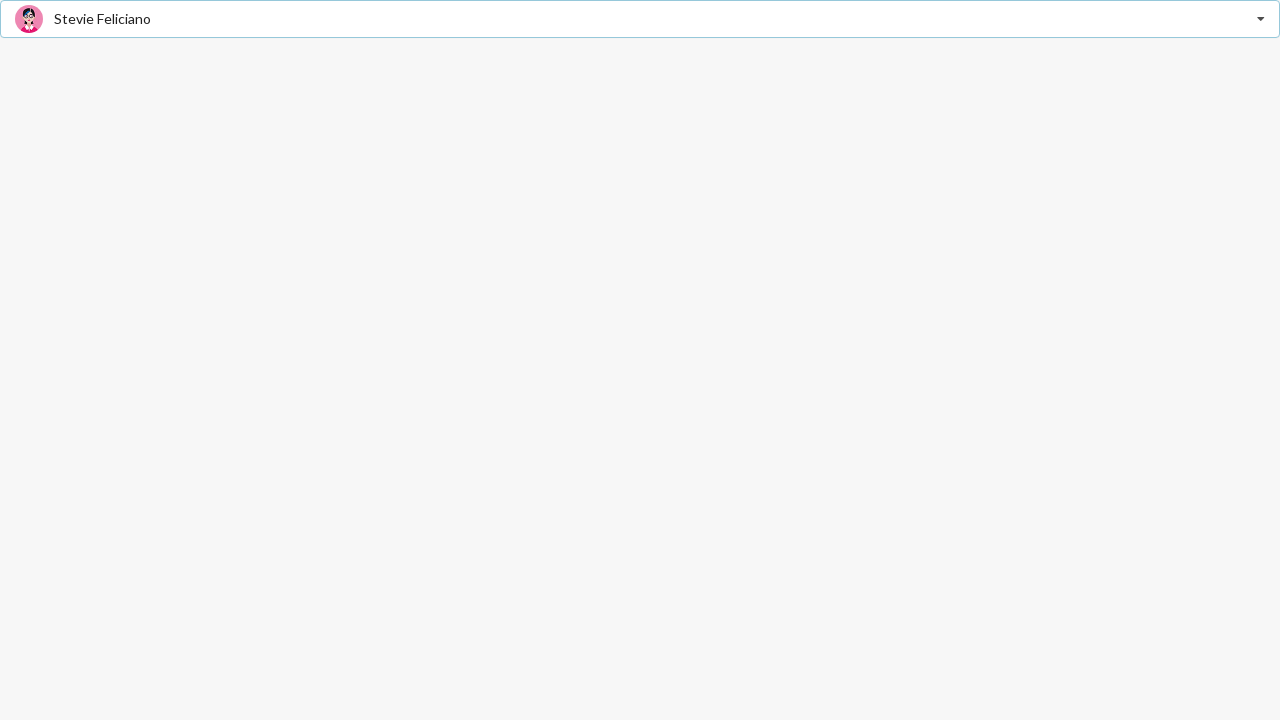

Verified 'Stevie Feliciano' is selected in dropdown
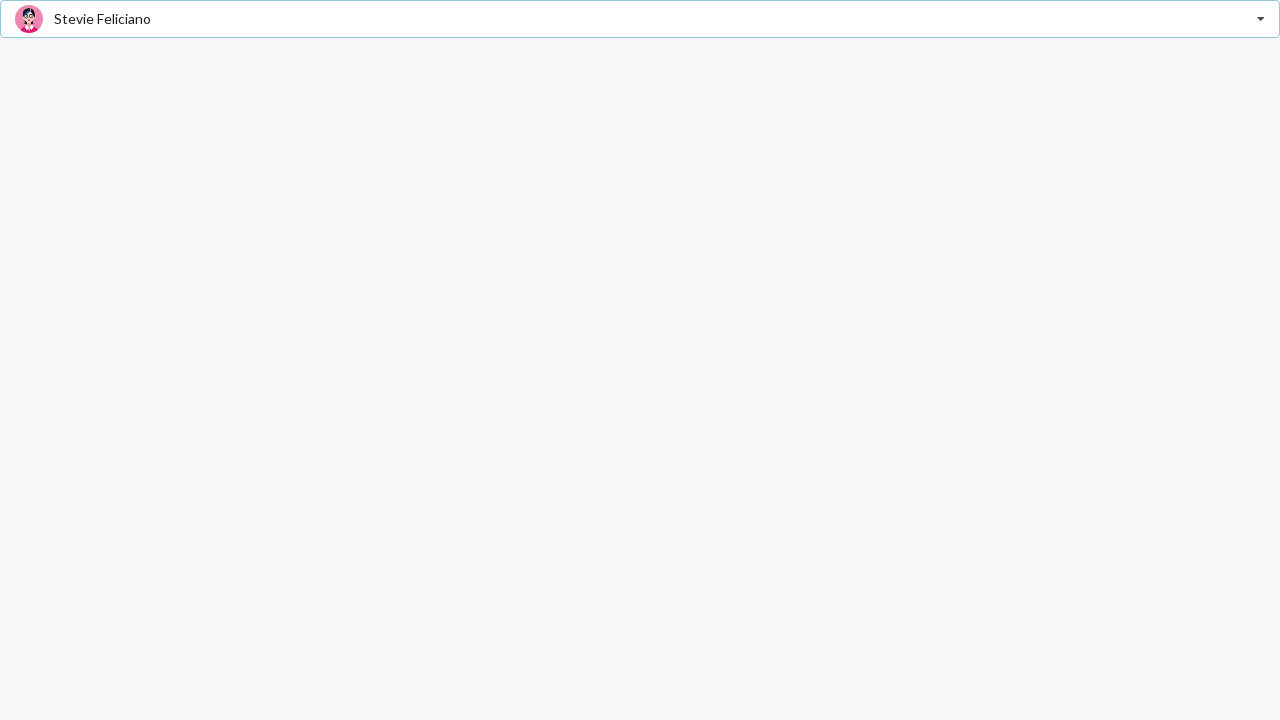

Clicked dropdown icon to open menu again at (1261, 19) on i.dropdown
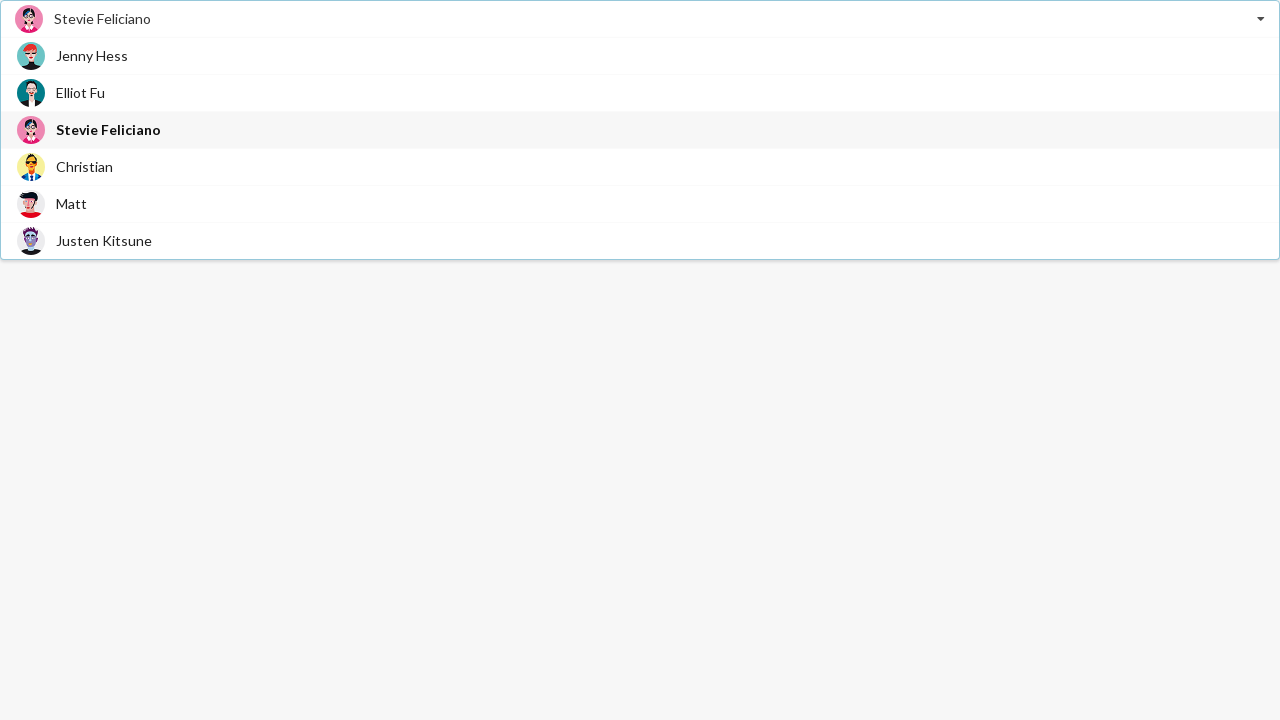

Dropdown menu items loaded for second selection
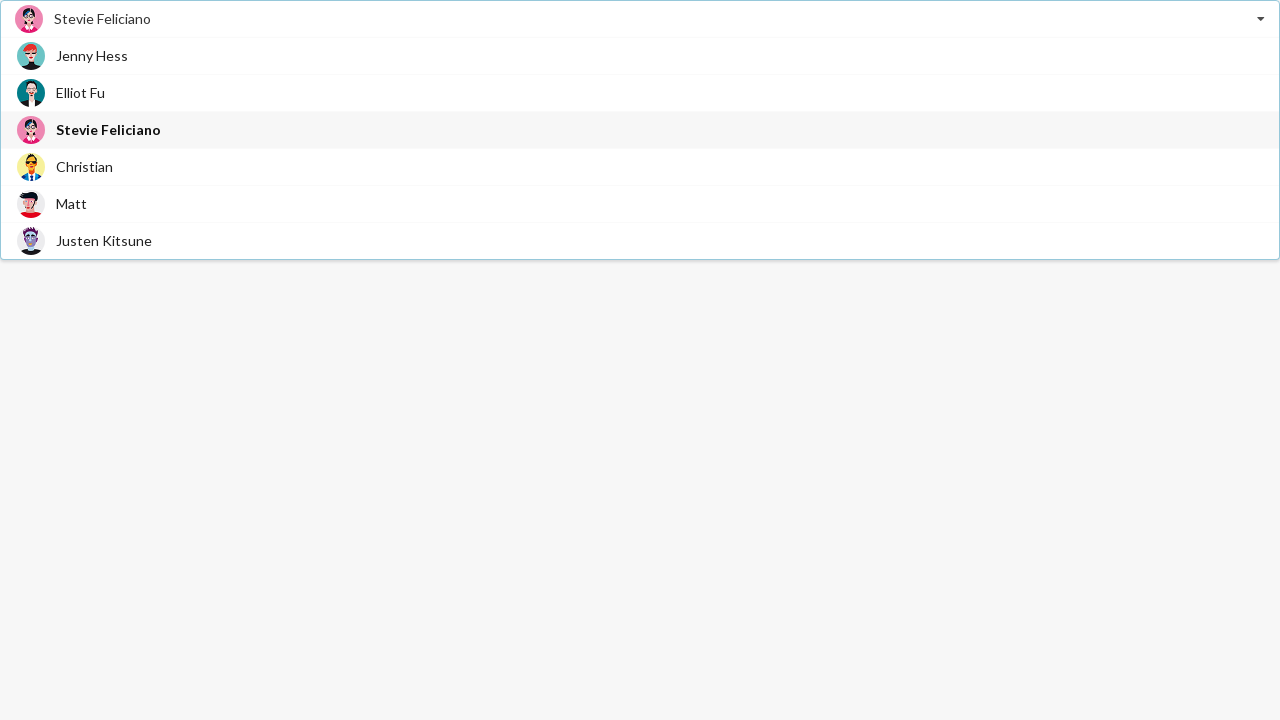

Selected 'Jenny Hess' from dropdown menu
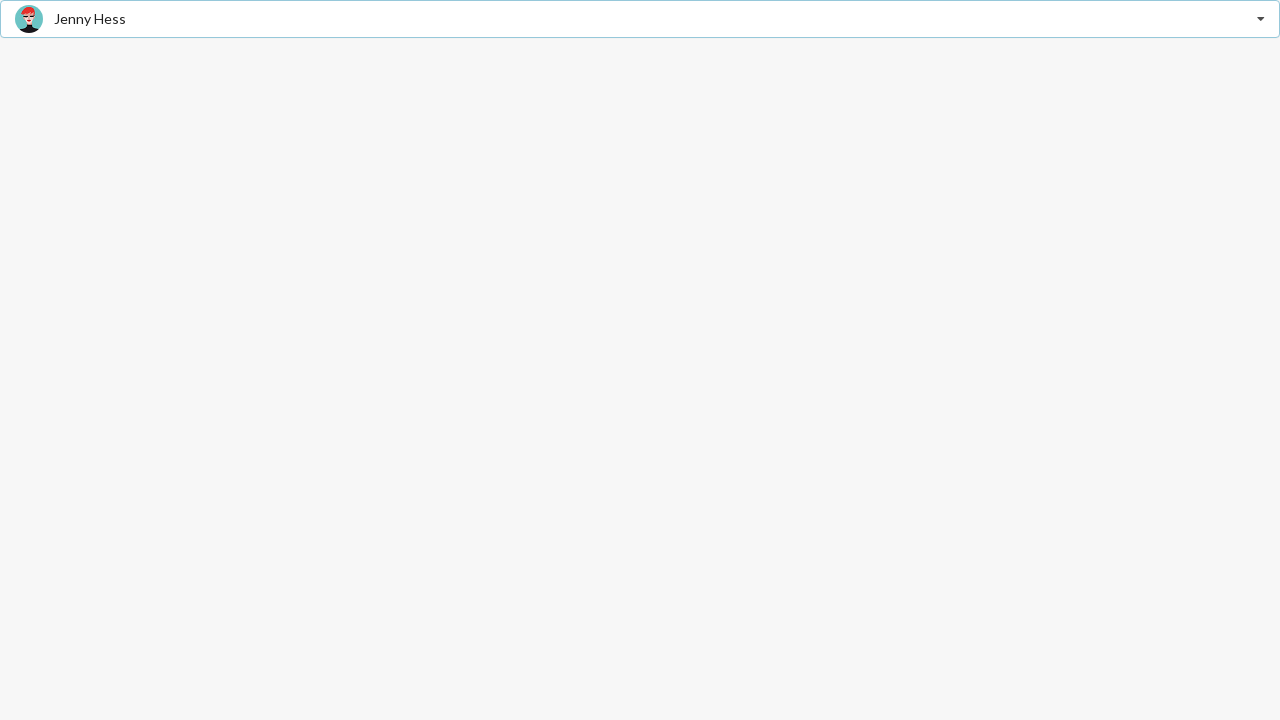

Verified 'Jenny Hess' is selected in dropdown
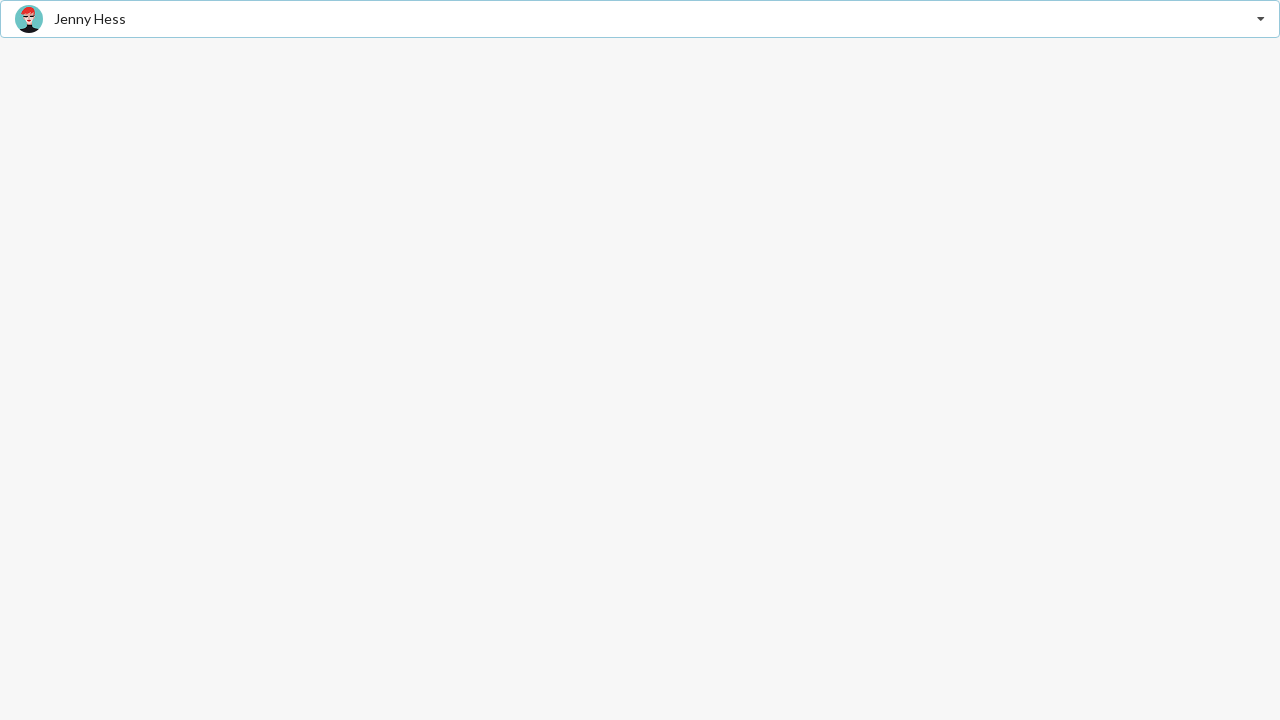

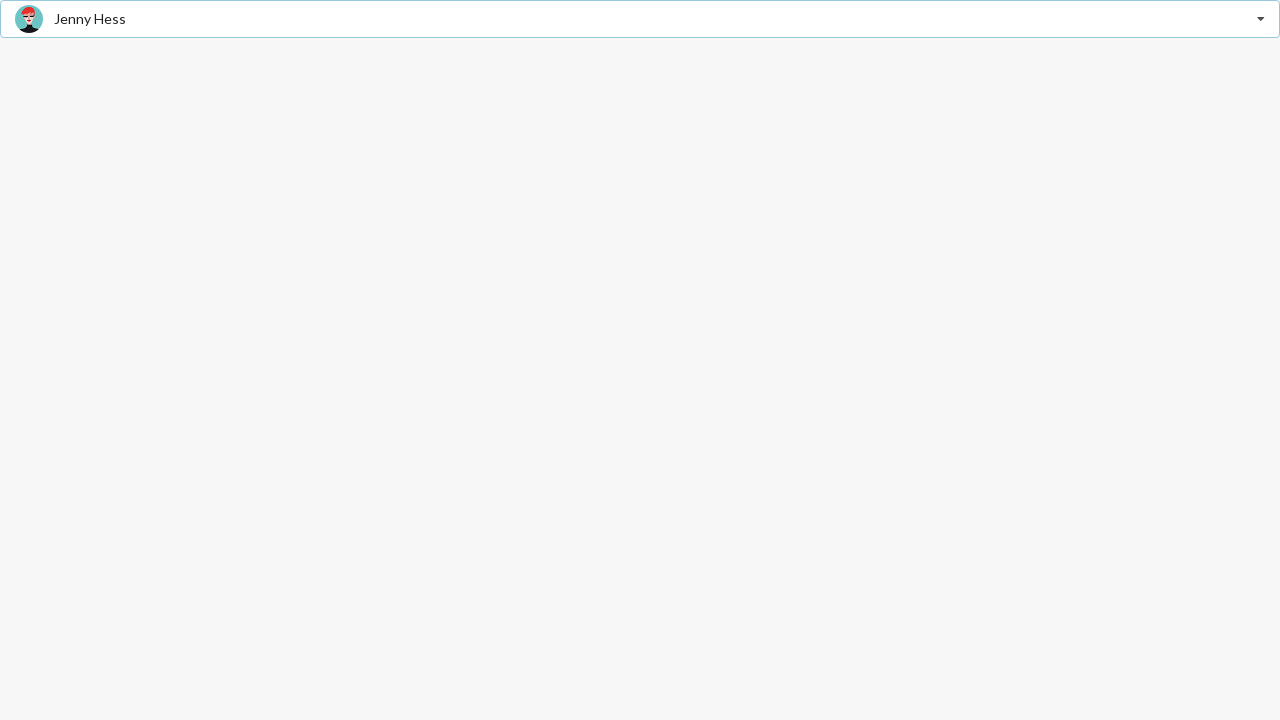